Tests a registration form by filling in first name, last name, and email fields, then submitting and verifying the success message

Starting URL: http://suninjuly.github.io/registration1.html

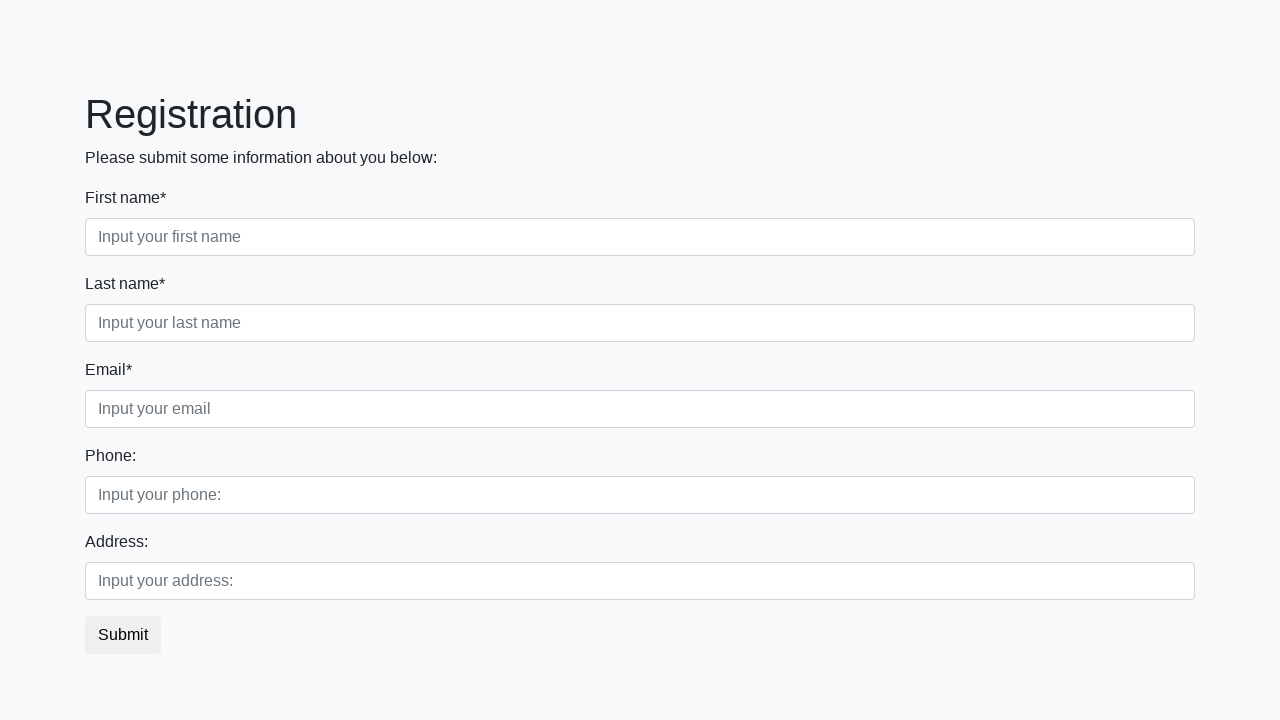

Filled first name field with 'Test' on .first_block .first
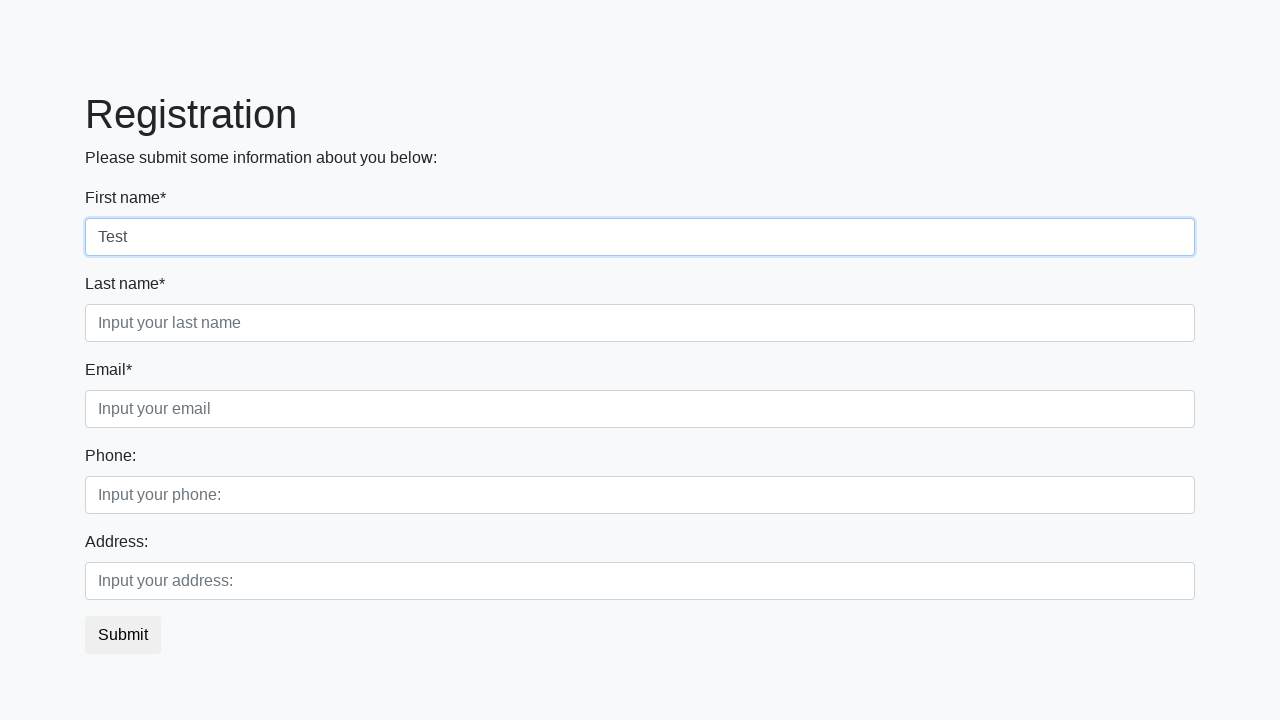

Filled last name field with 'User' on .first_block .second
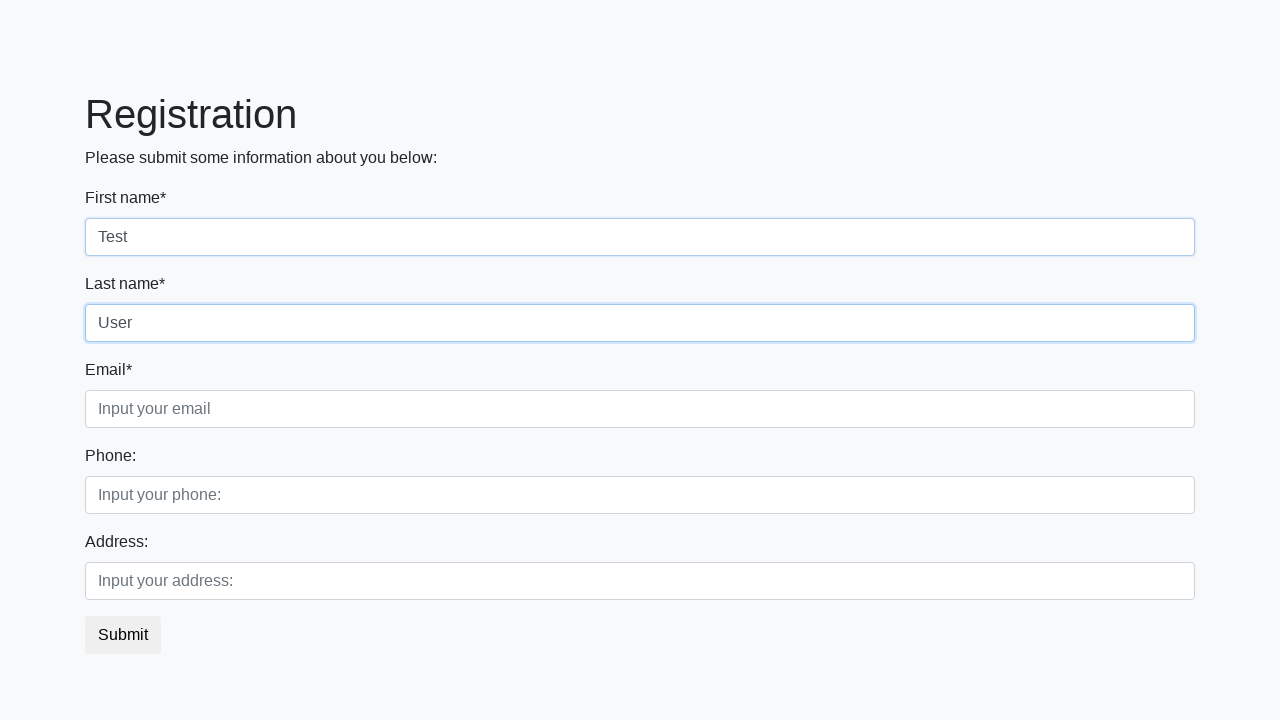

Filled email field with 'testuser123@example.com' on .first_block .third
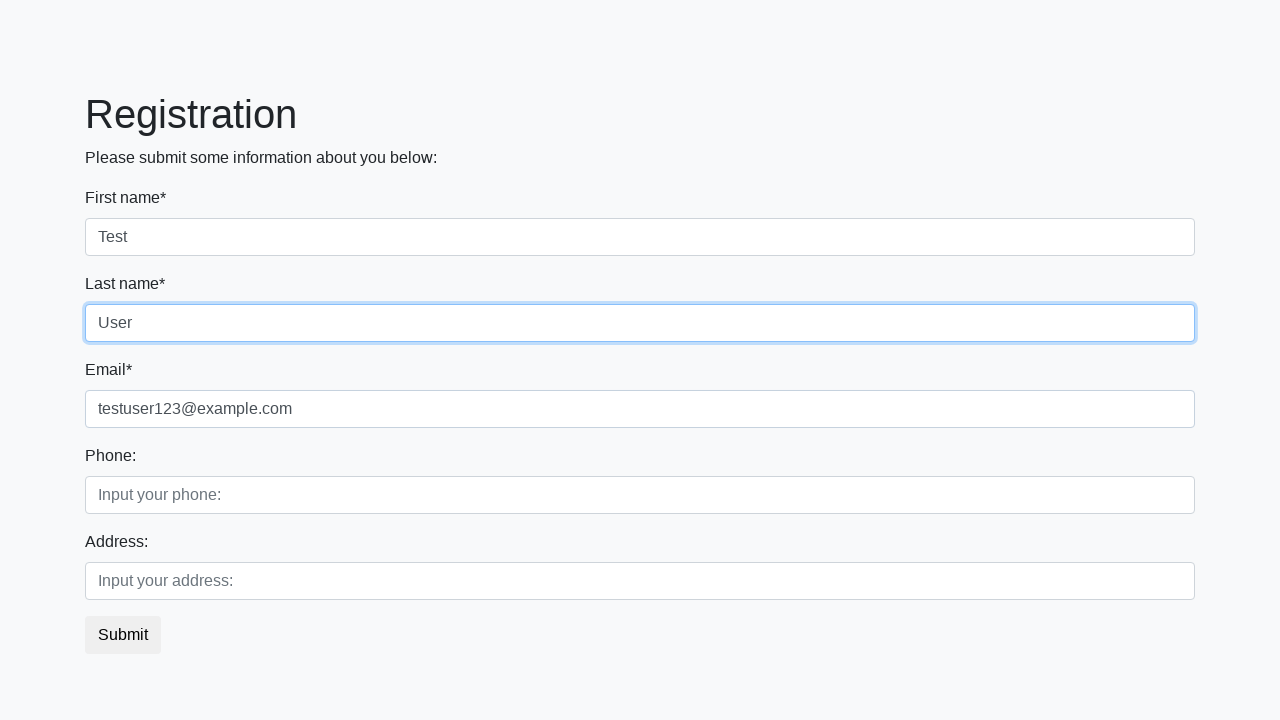

Clicked submit button to register at (123, 635) on button.btn
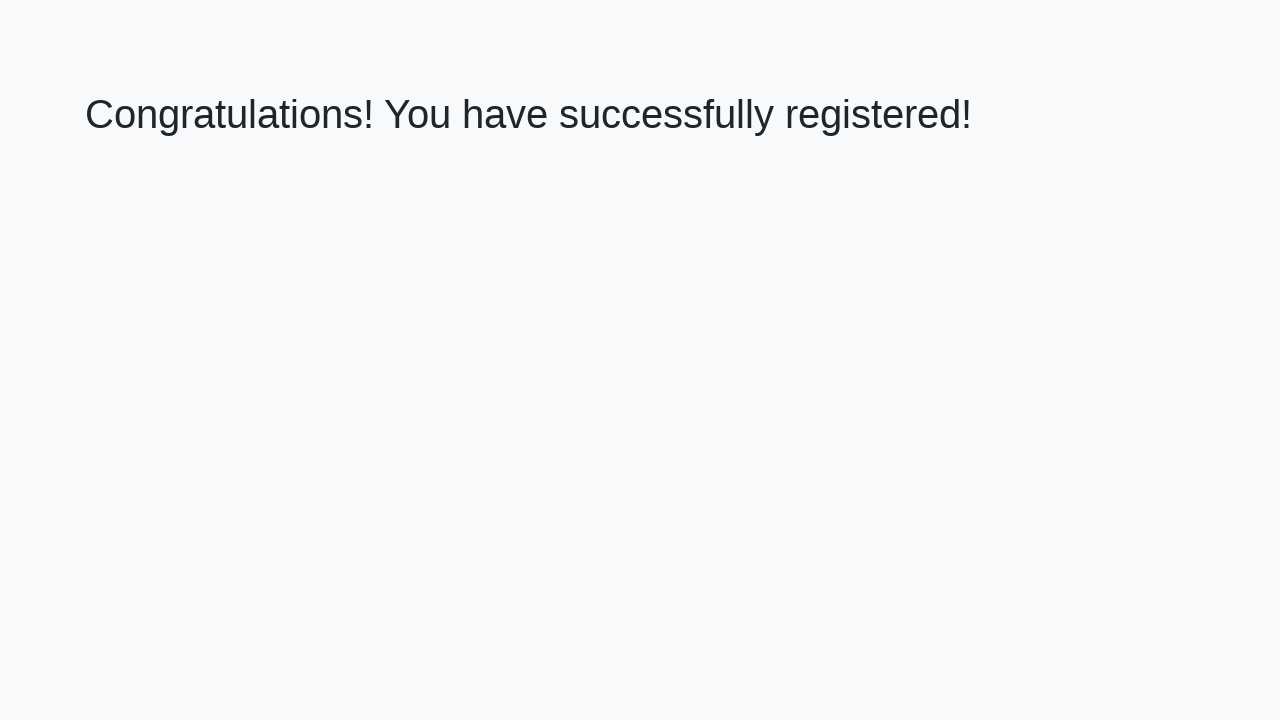

Success message heading loaded
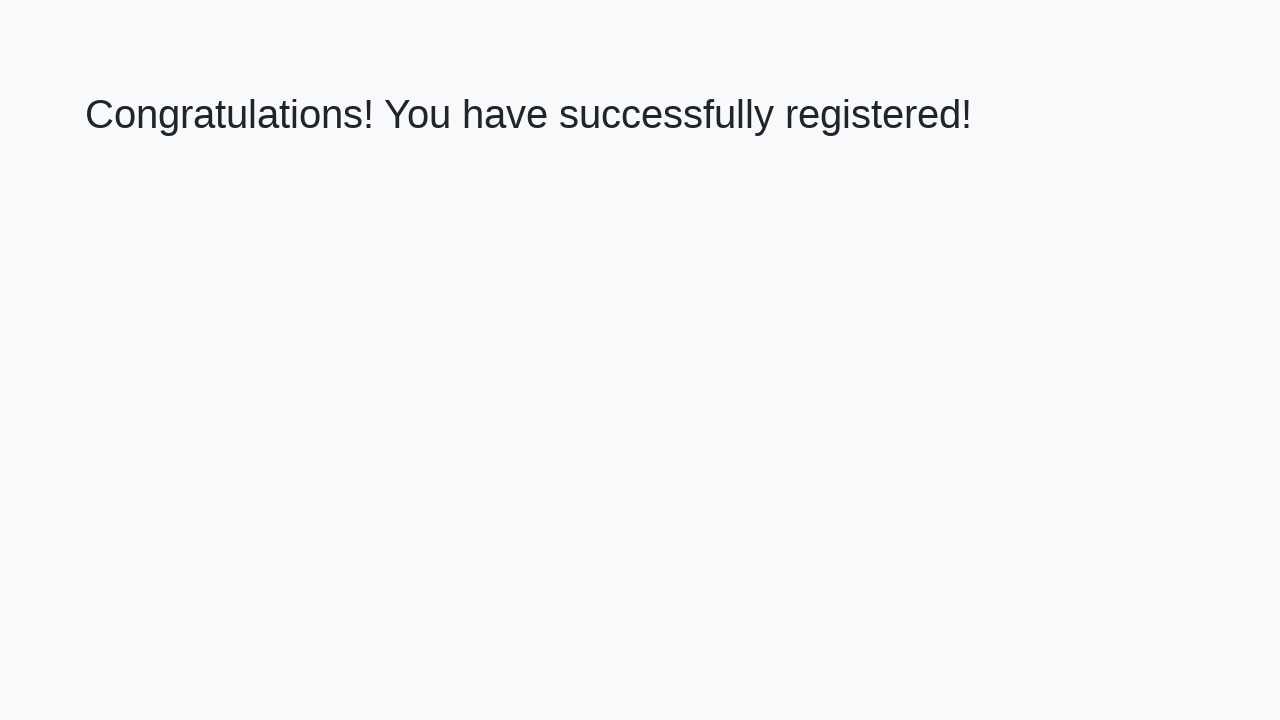

Retrieved success message text
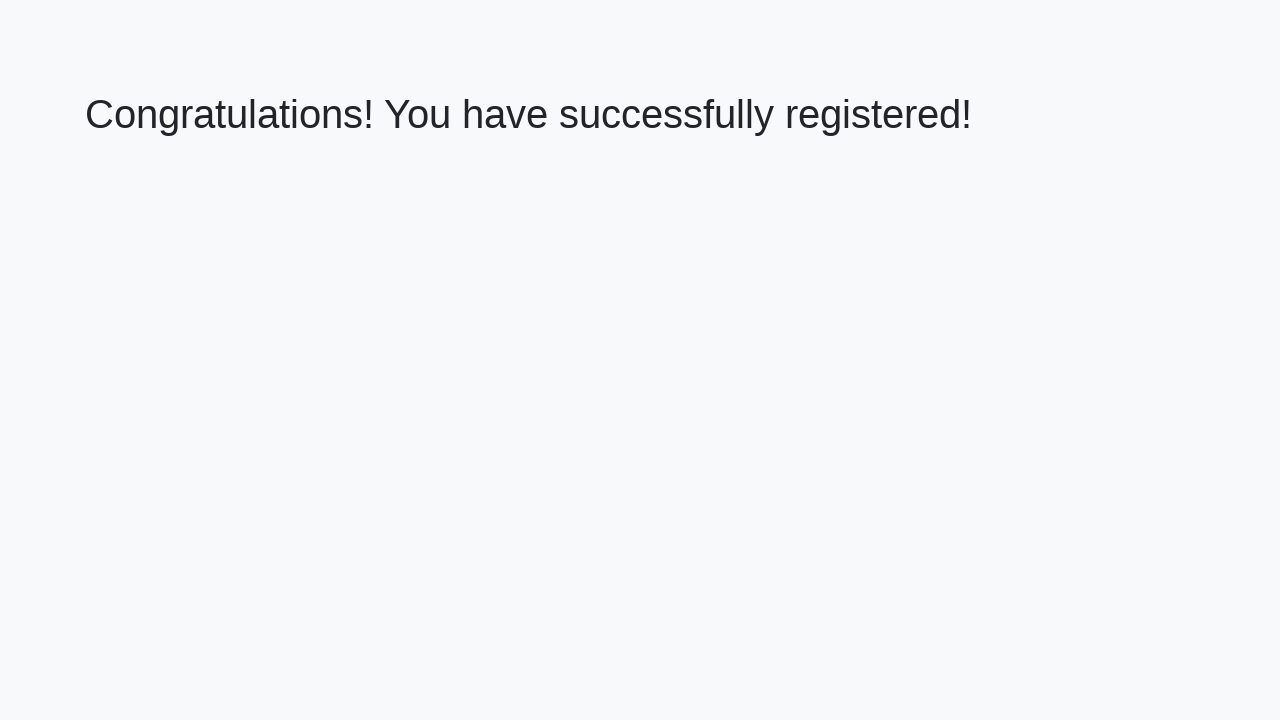

Verified success message: 'Congratulations! You have successfully registered!'
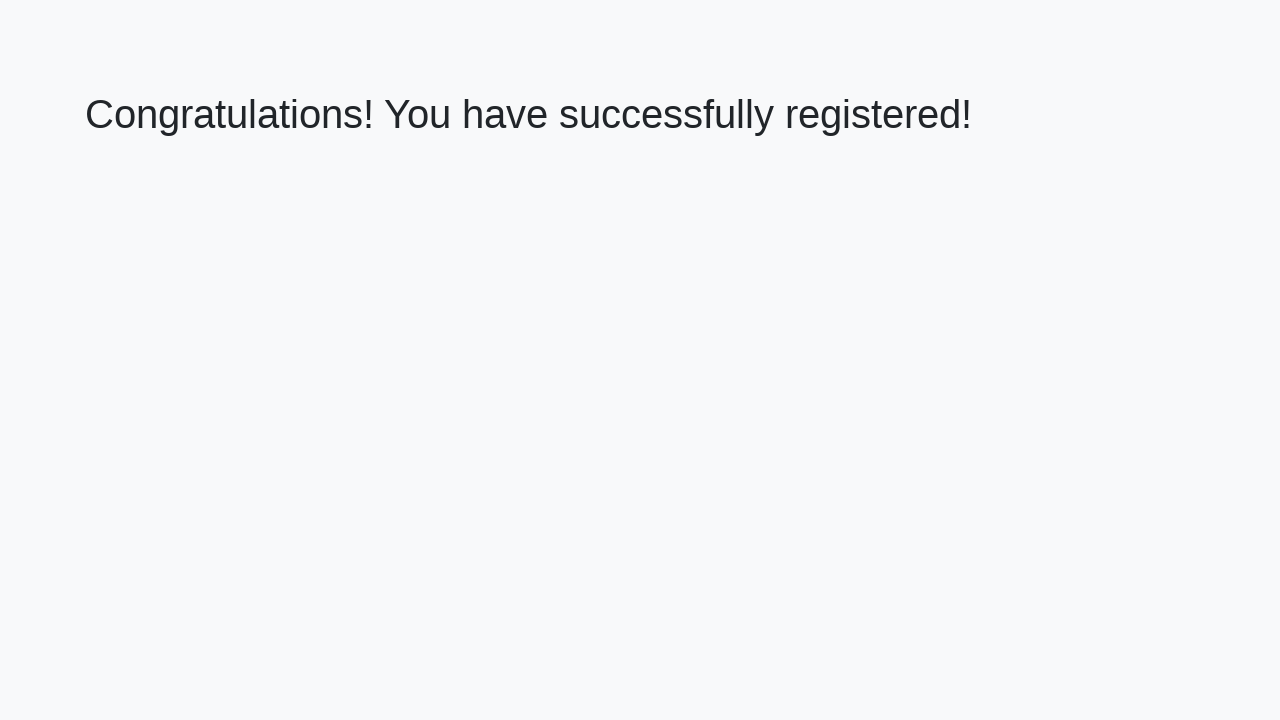

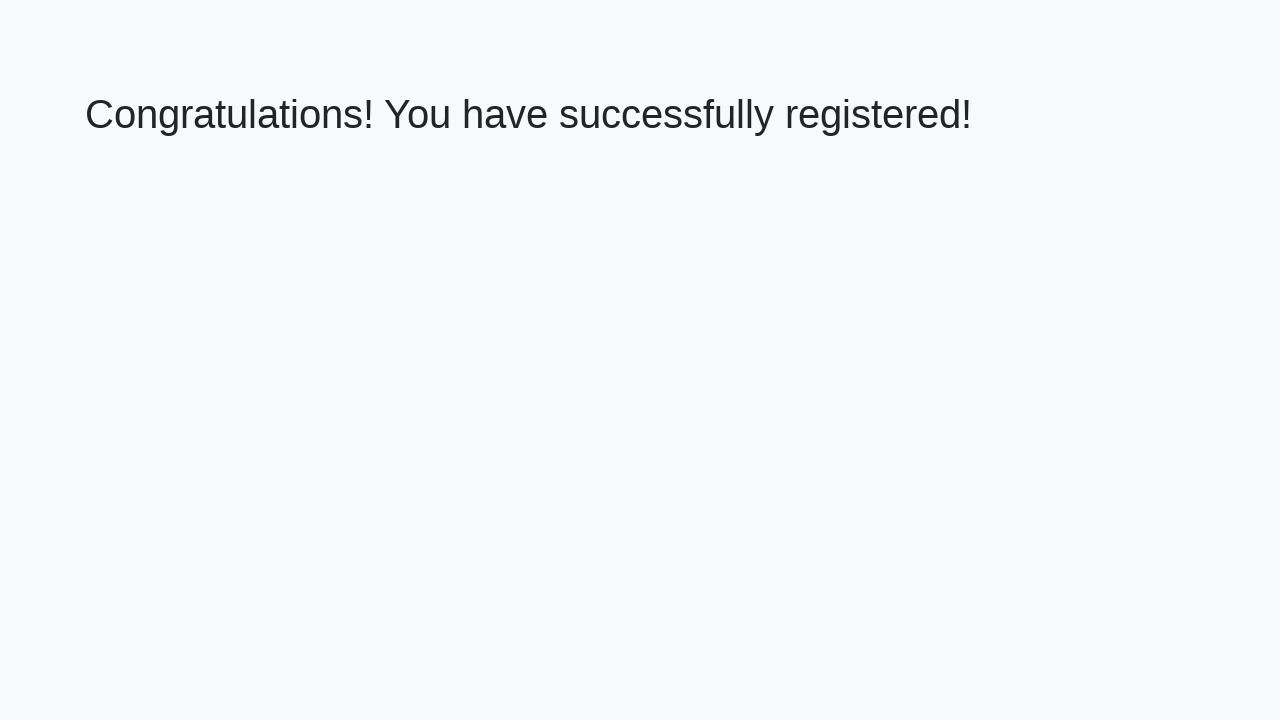